Tests that clicking the "Apartment Homes" navigation link redirects to the correct page by verifying the presence of the "Apartment Homes" header text.

Starting URL: https://www.irvinecompany.com/

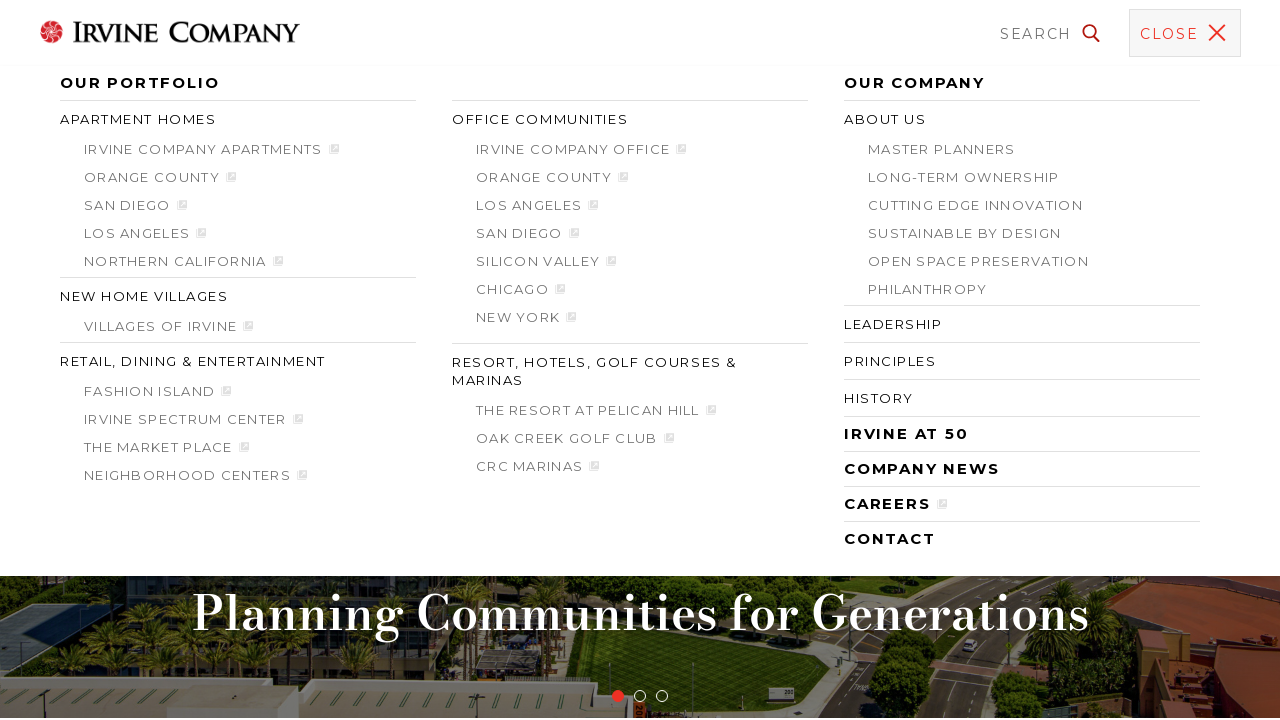

Clicked on the 'Apartment Homes' navigation link at (128, 620) on a[title='Apartment Homes']
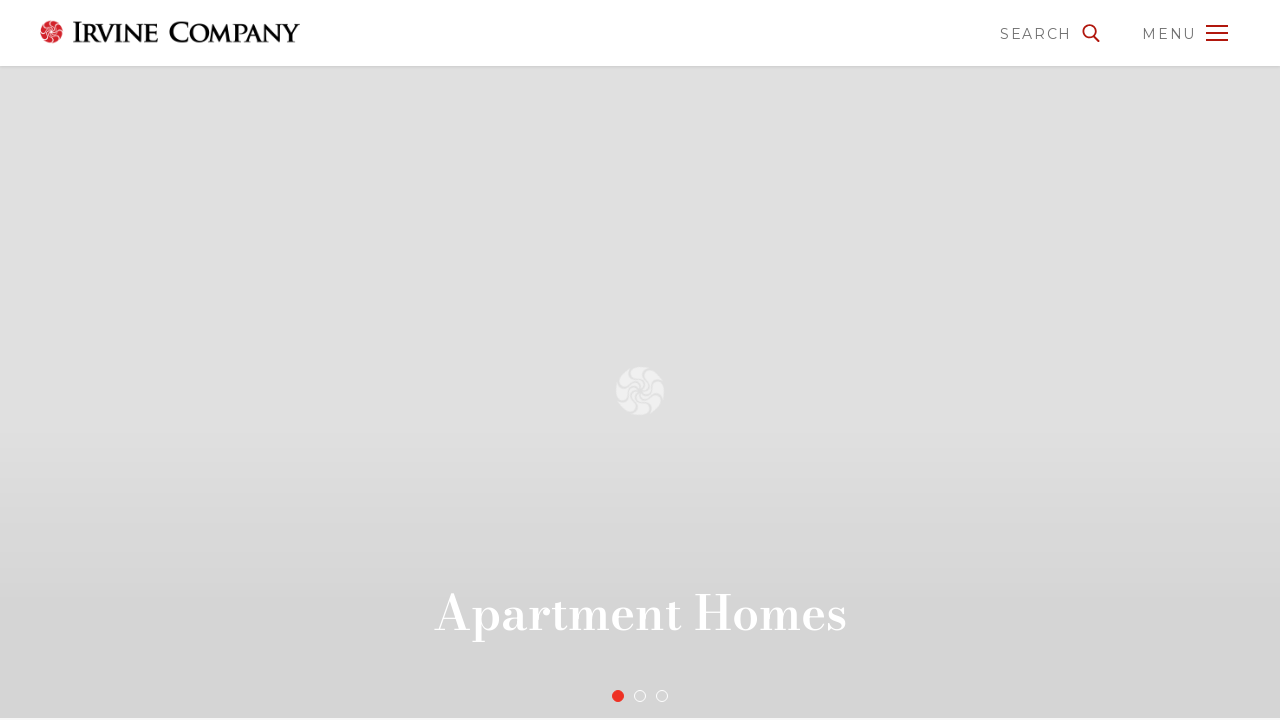

Verified 'Apartment Homes' header text is displayed on the page
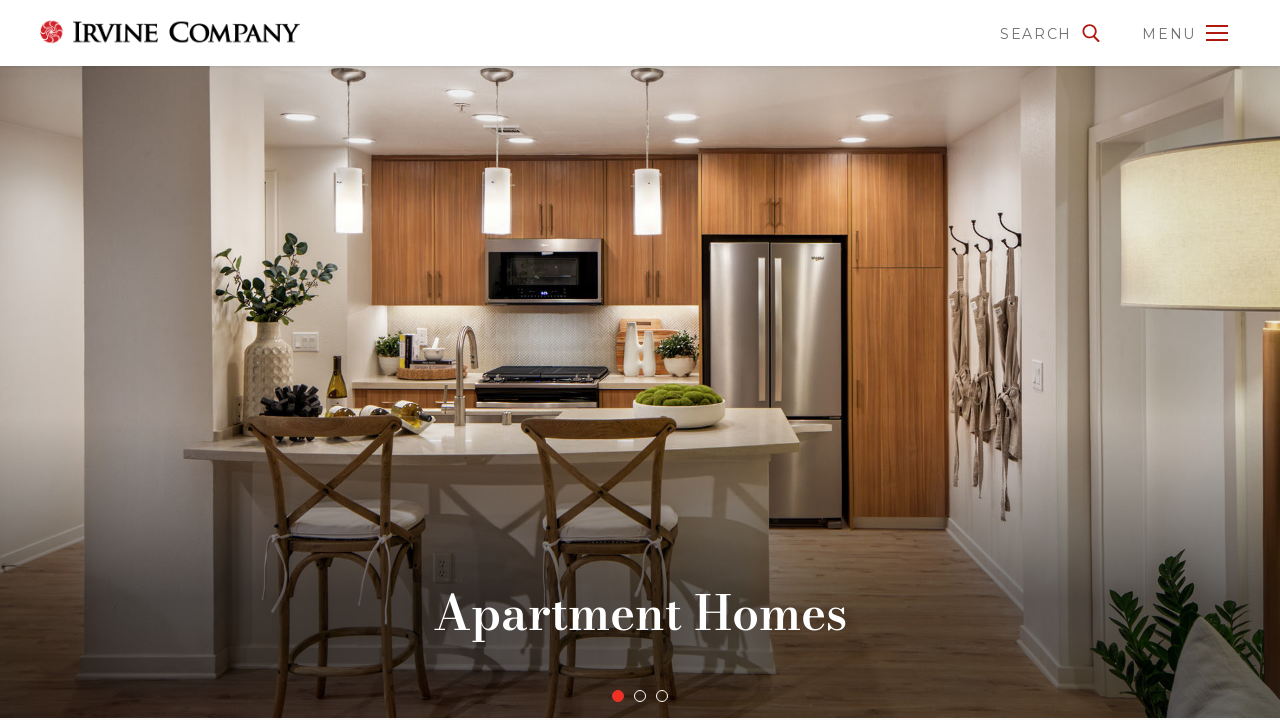

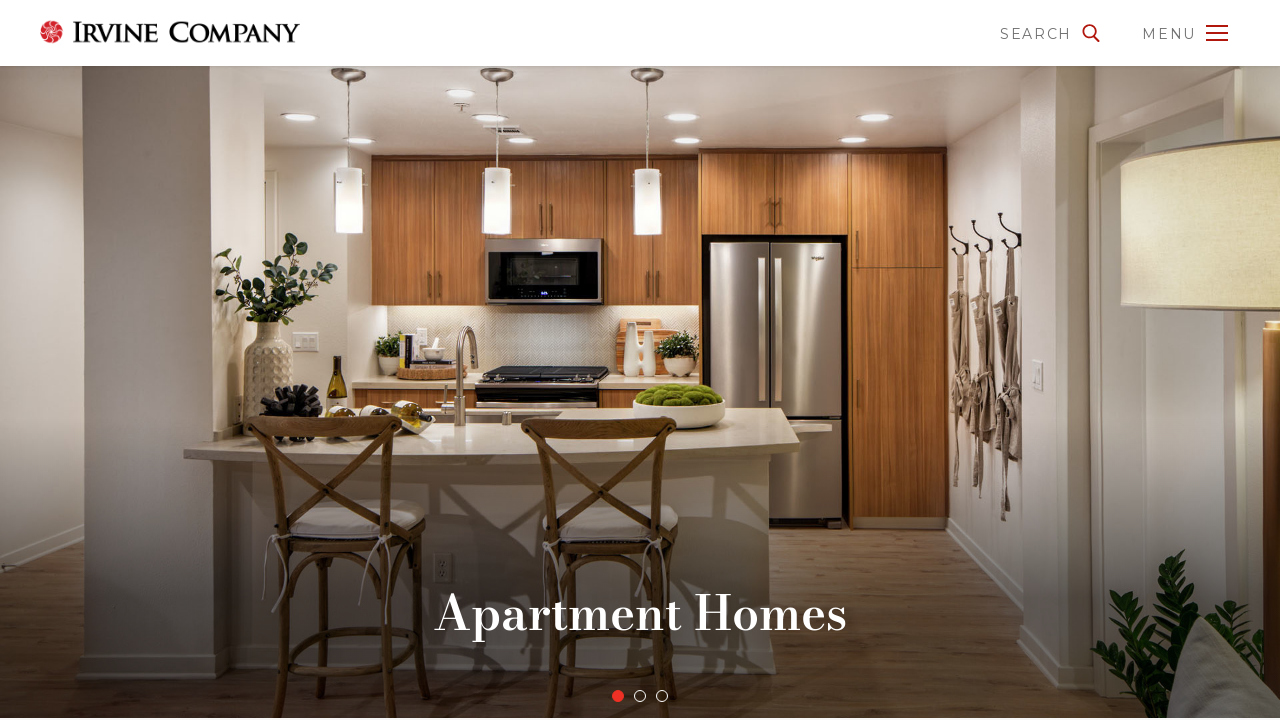